Tests the cat button click event by clicking the cat button and verifying that "Meow!" is displayed

Starting URL: https://practice-automation.com/click-events/

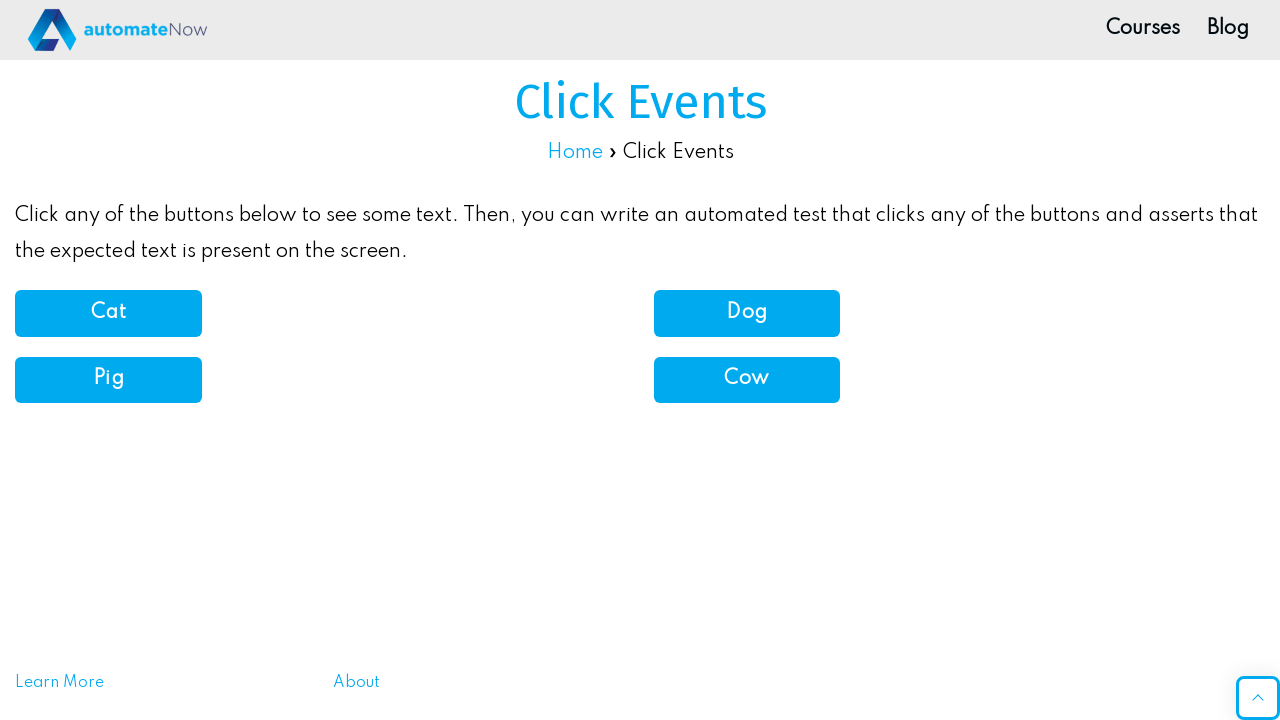

Clicked the cat button at (108, 313) on button[onclick='catSound()']
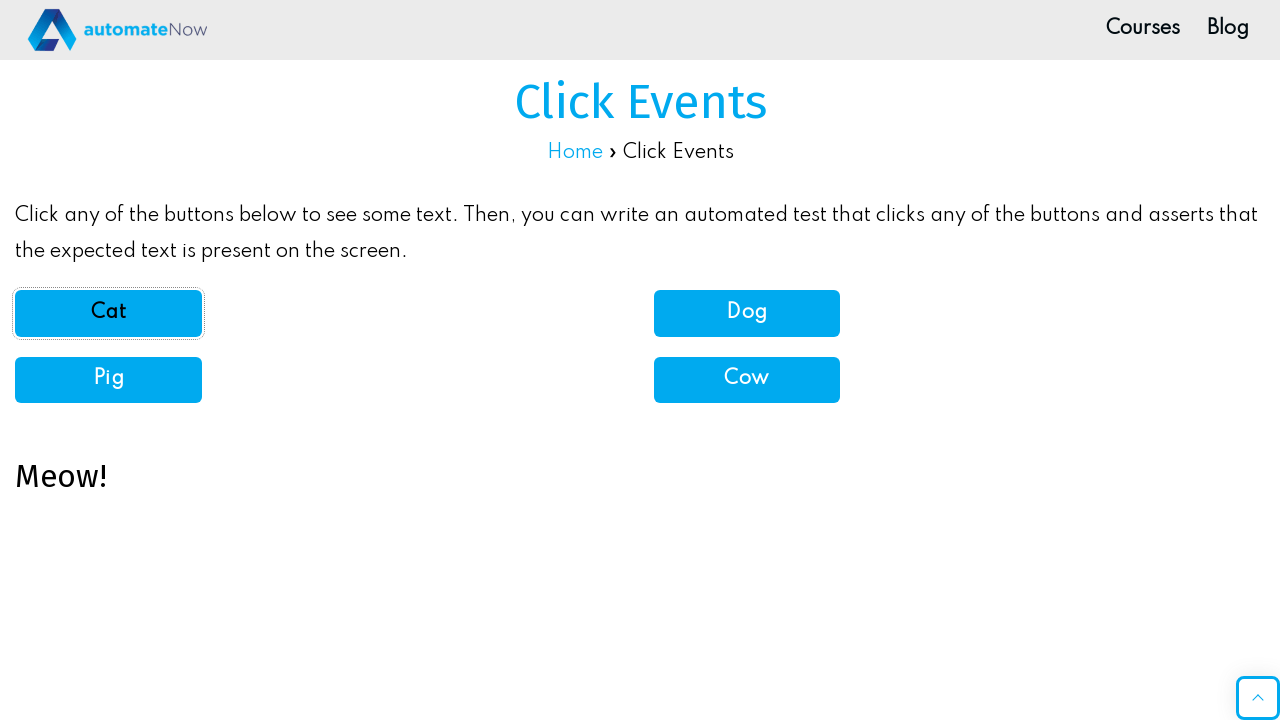

Verified 'Meow!' message is displayed
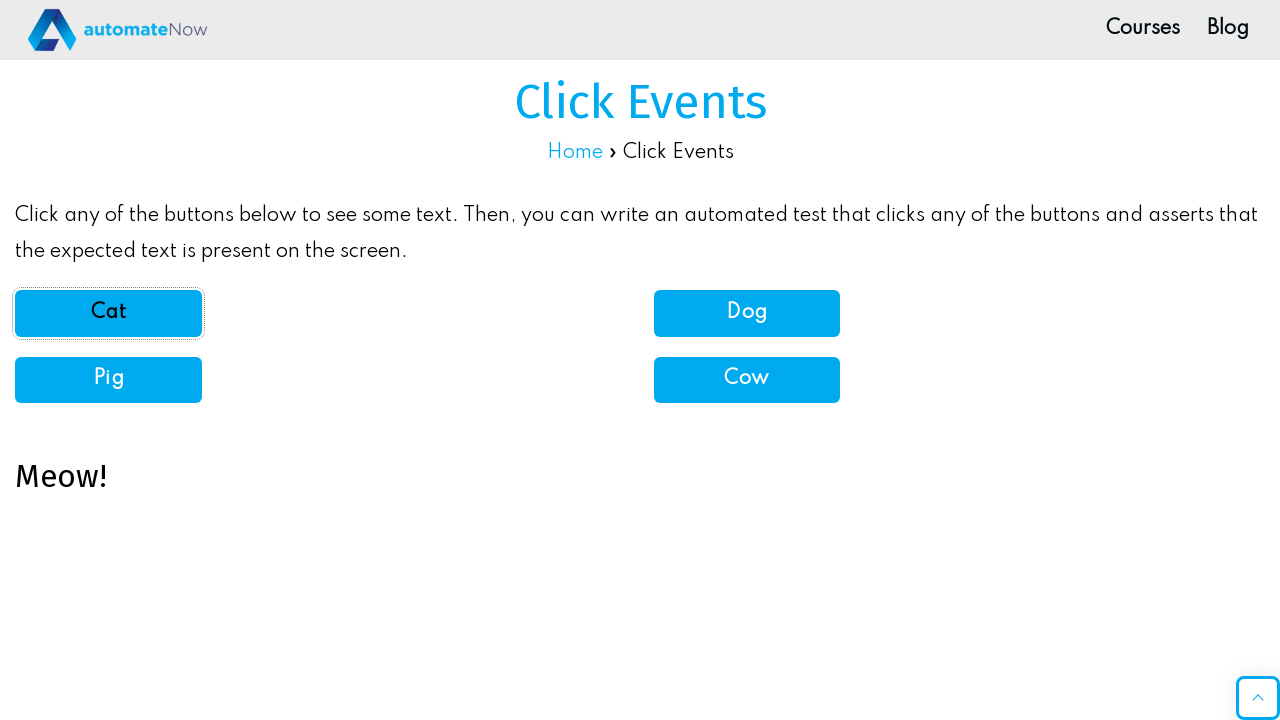

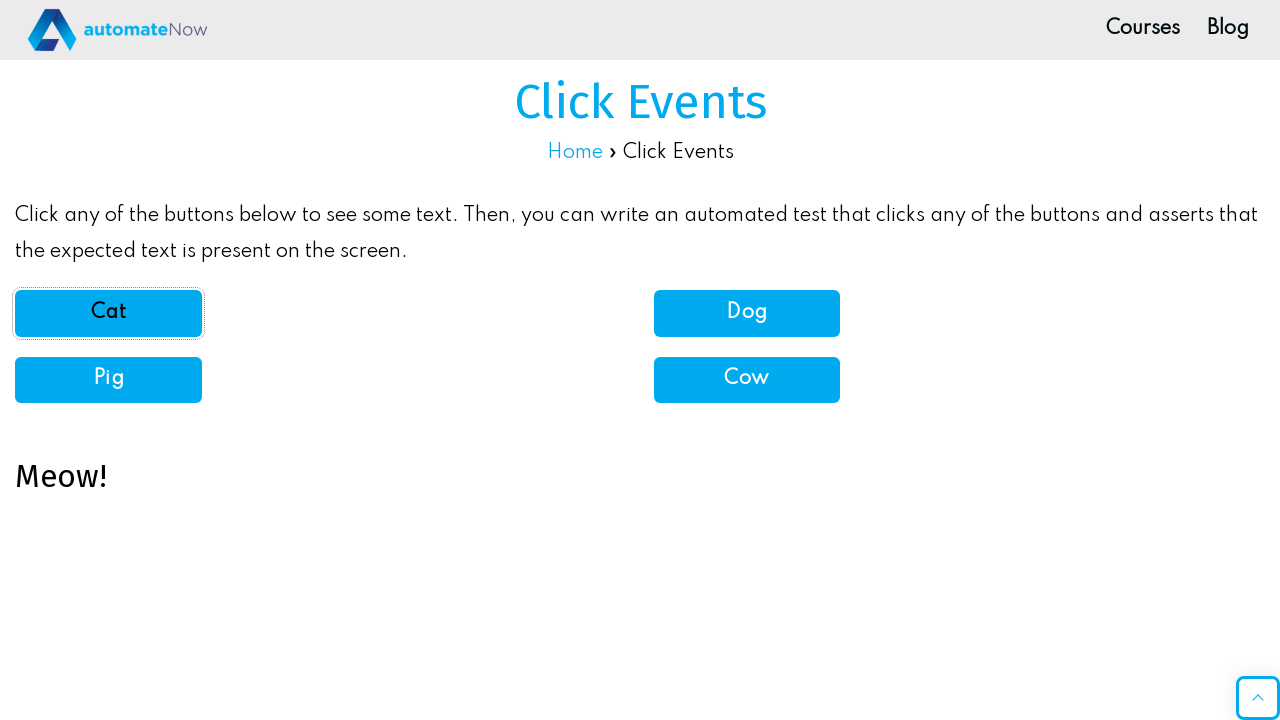